Navigates to Add/Remove Elements page, clicks Add Element button, and verifies both the Add and Delete button text

Starting URL: https://the-internet.herokuapp.com

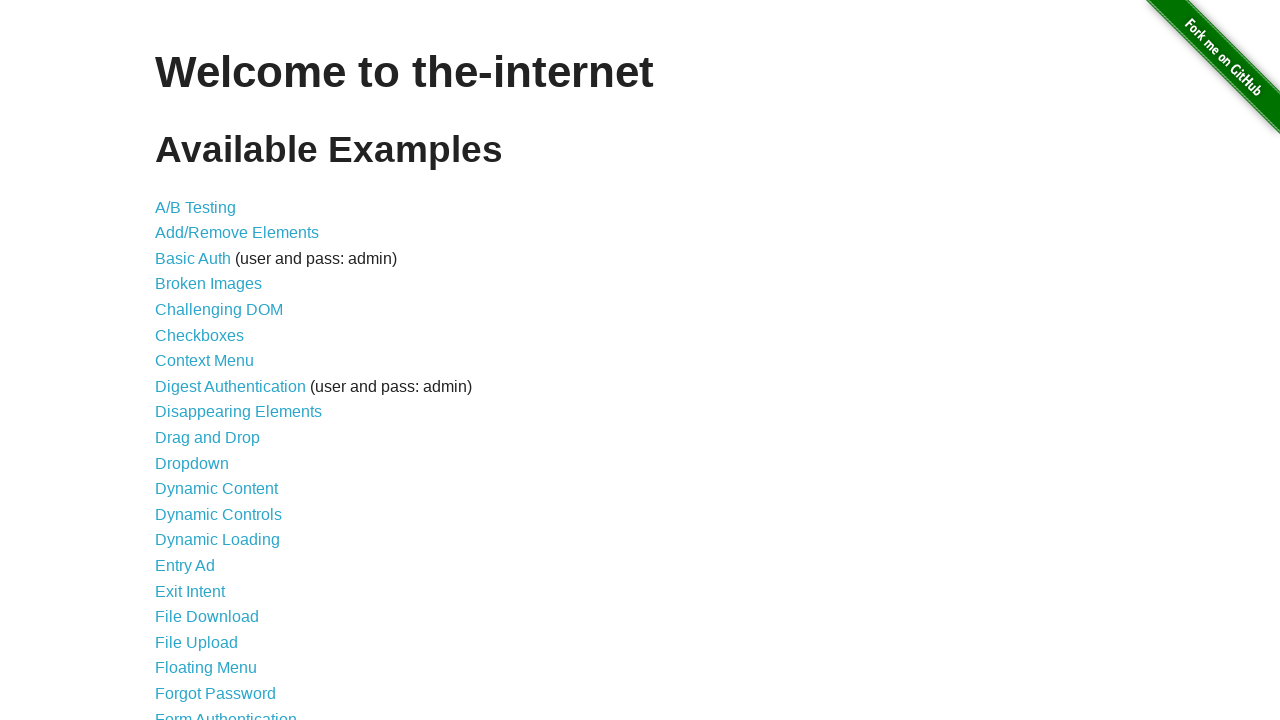

Navigated to the-internet.herokuapp.com home page
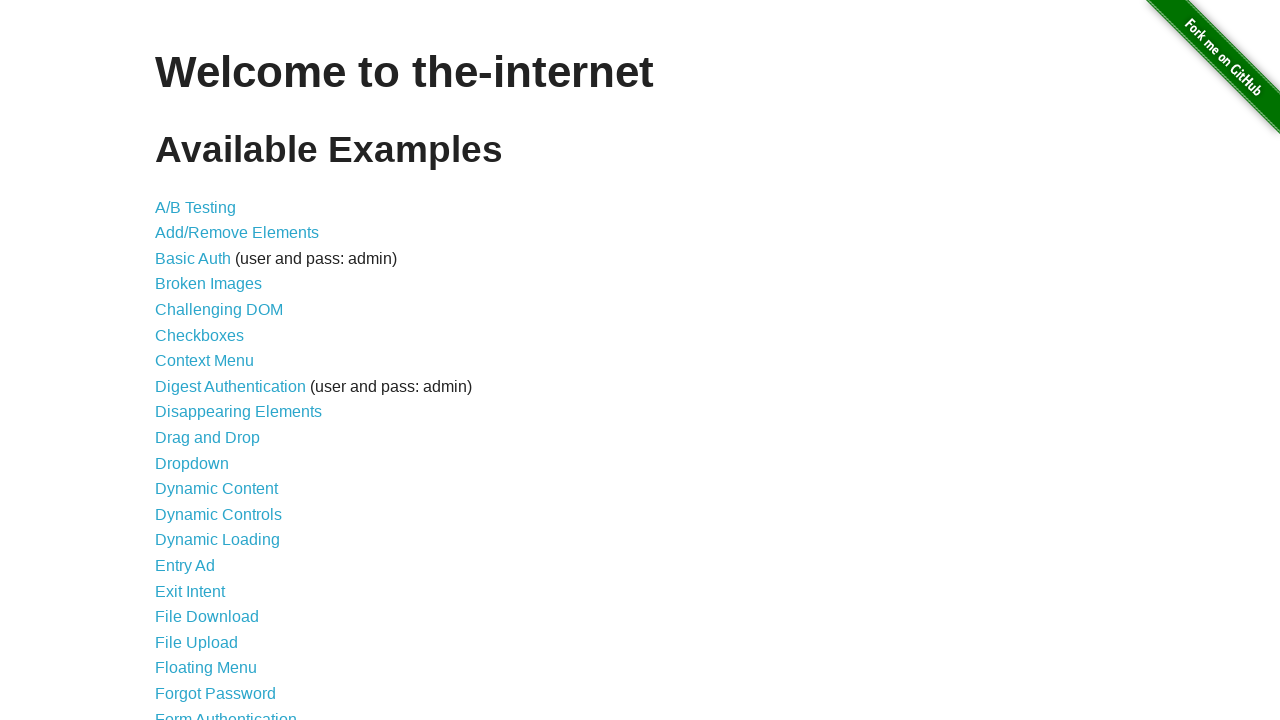

Clicked on Add/Remove Elements link at (237, 233) on text=Add/Remove Elements
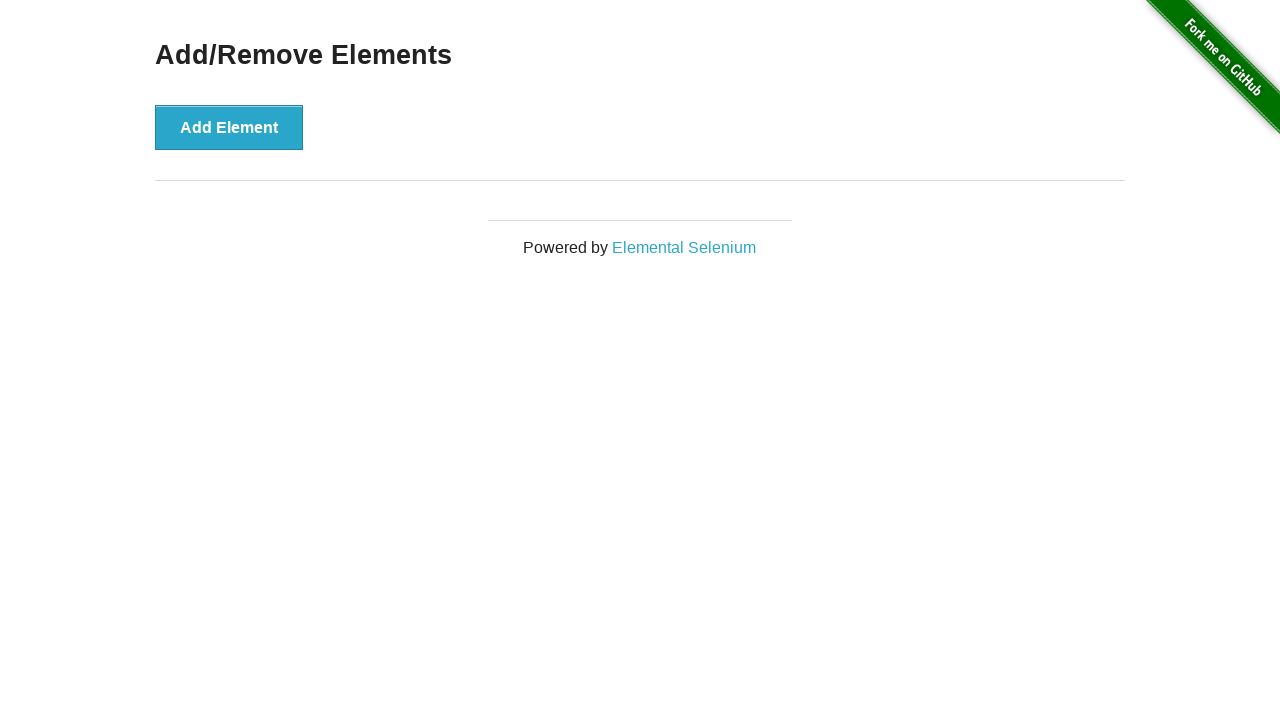

Add Element button loaded on the page
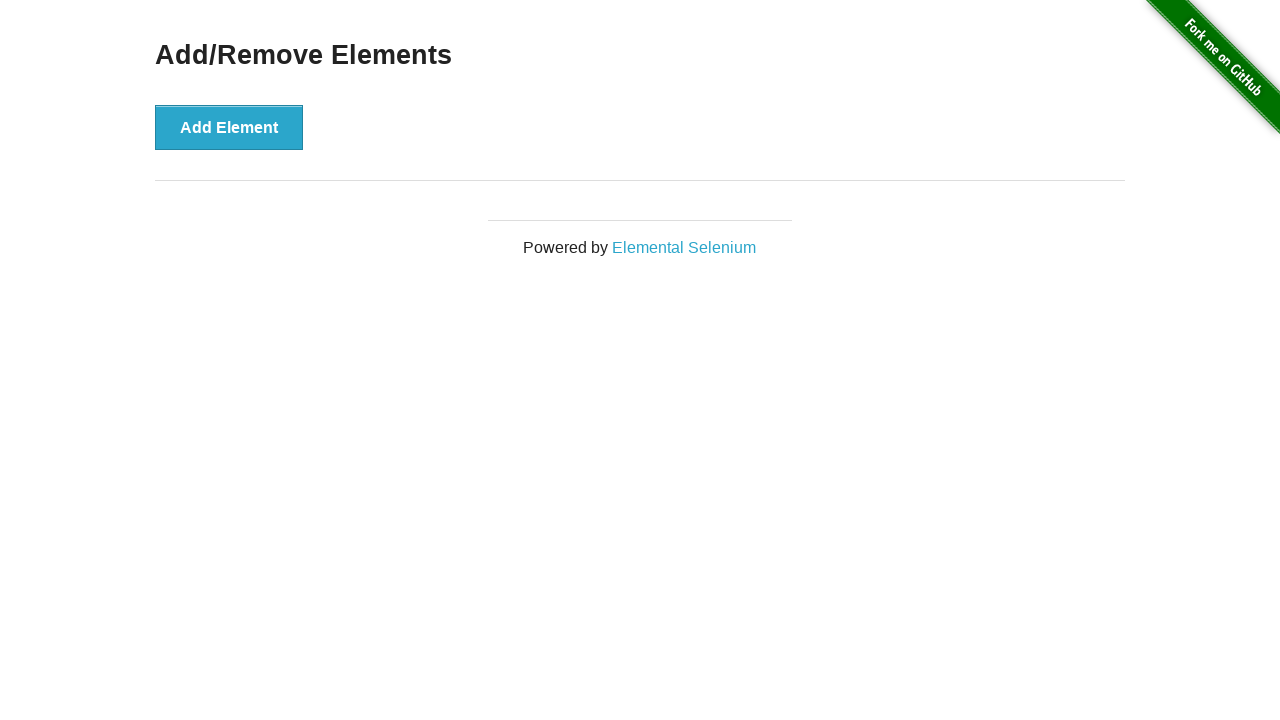

Clicked Add Element button at (229, 127) on xpath=//div[@class='example']/button[@onclick='addElement()']
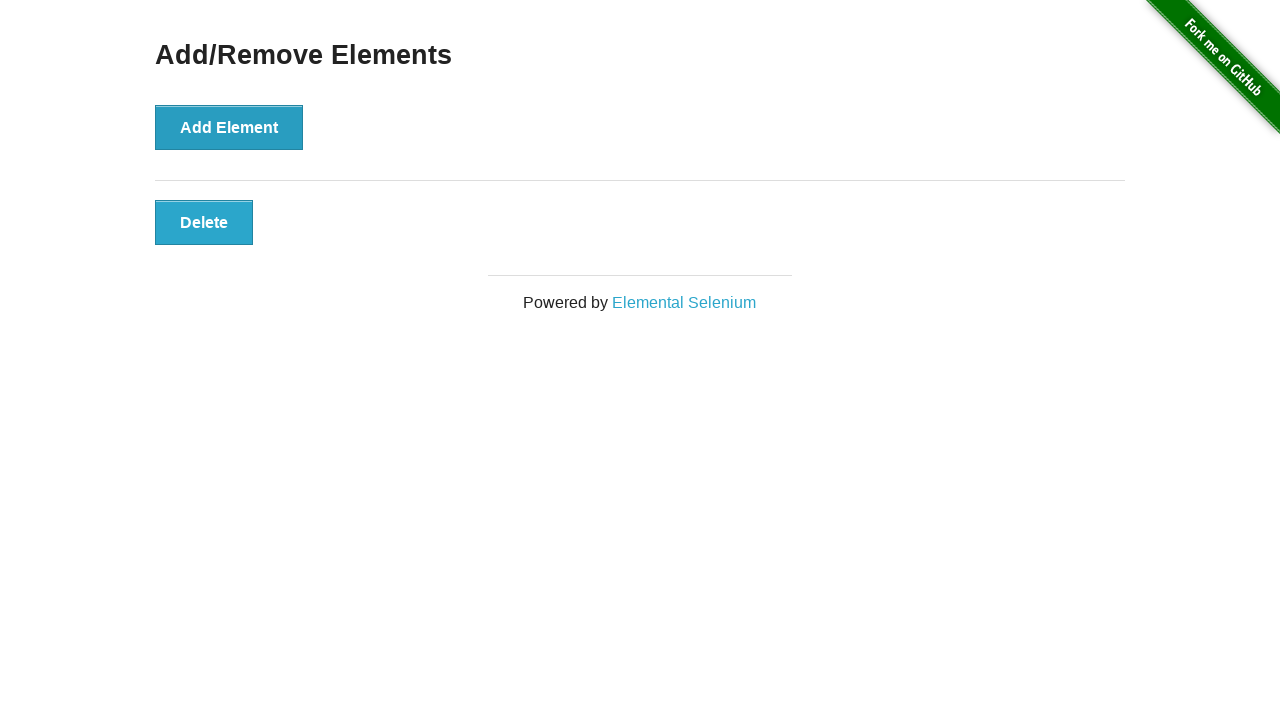

Verified Add Element button text is 'Add Element'
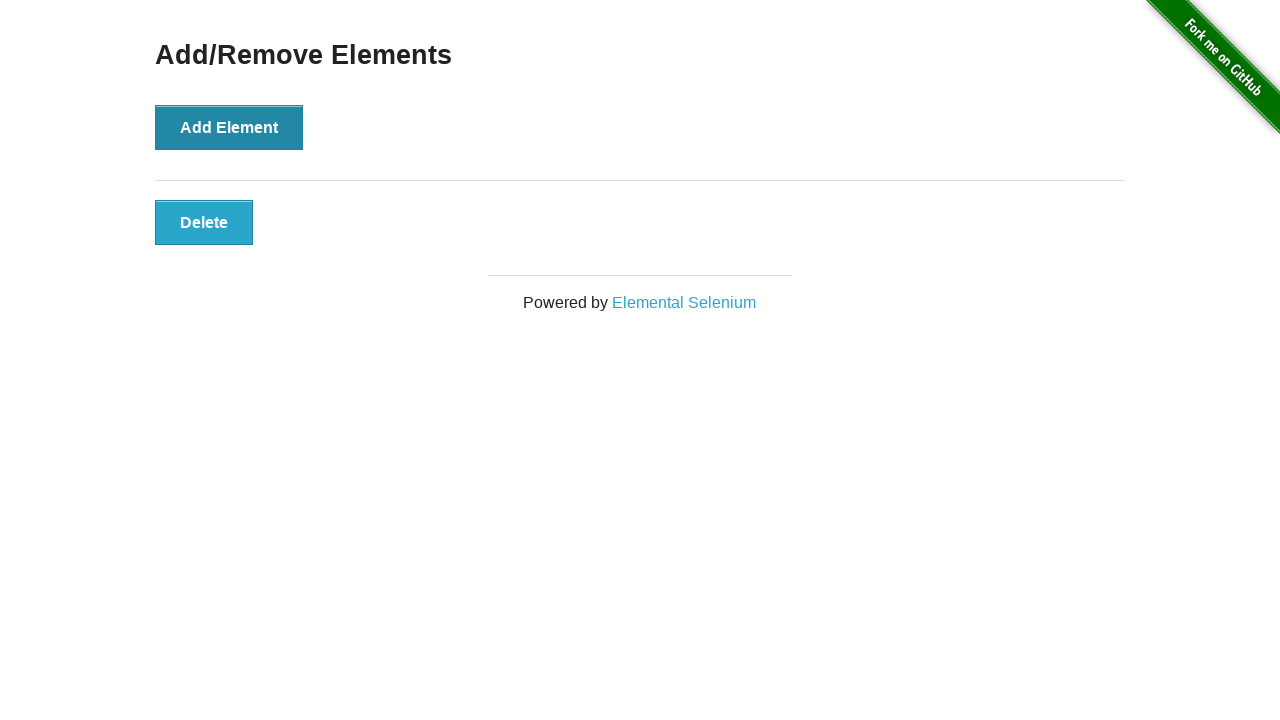

Verified Delete button text is 'Delete'
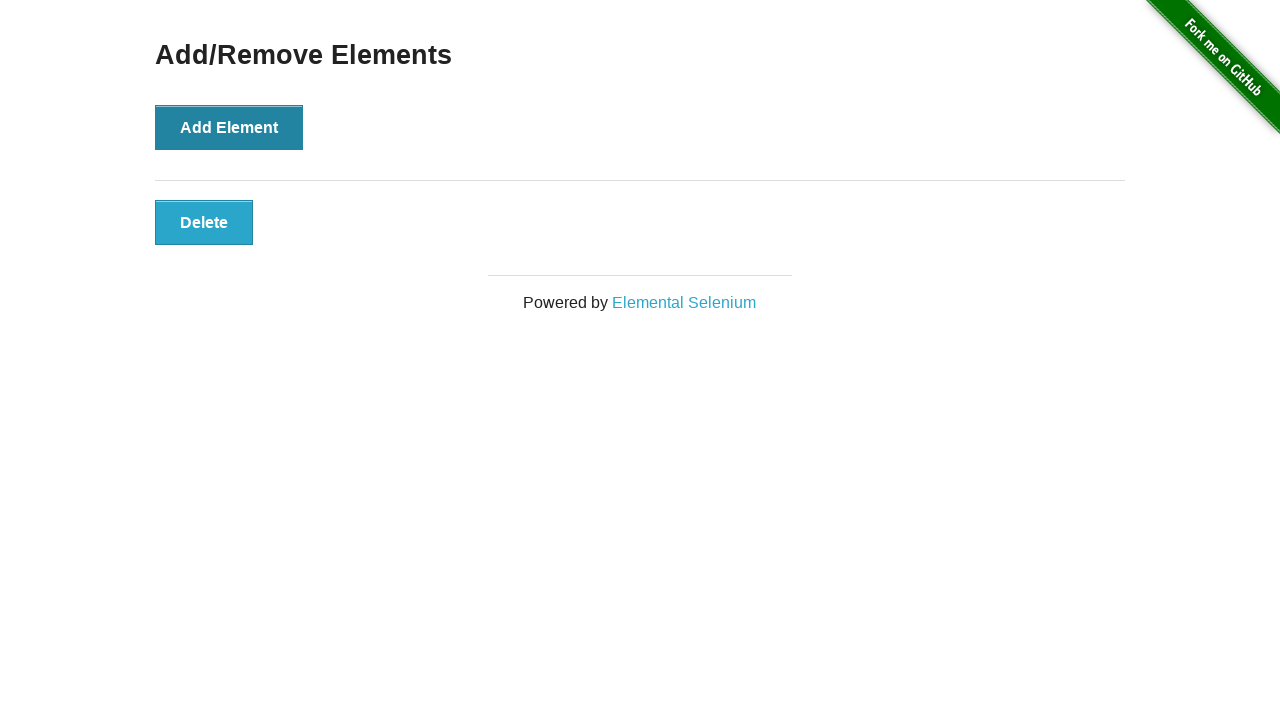

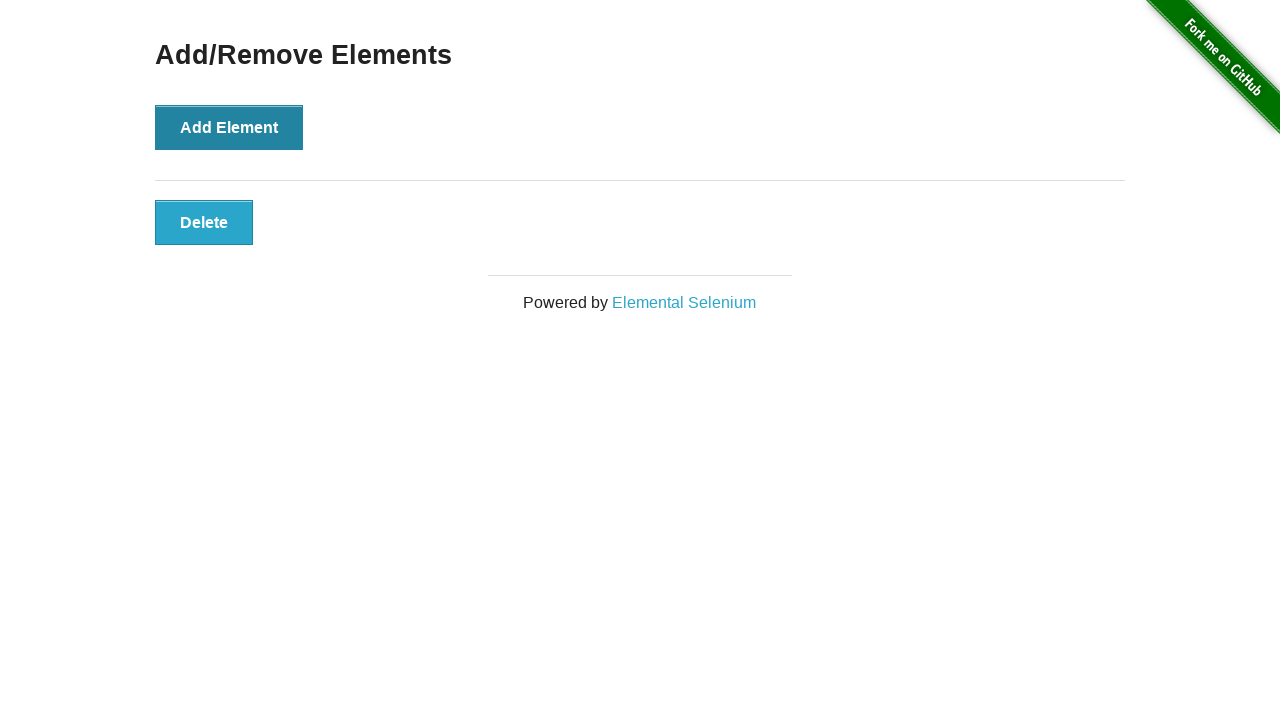